Tests click and hold functionality by navigating to mouse actions section, performing a click-and-hold operation on a circular element, and then releasing it

Starting URL: https://demoapps.qspiders.com/ui?scenario=1

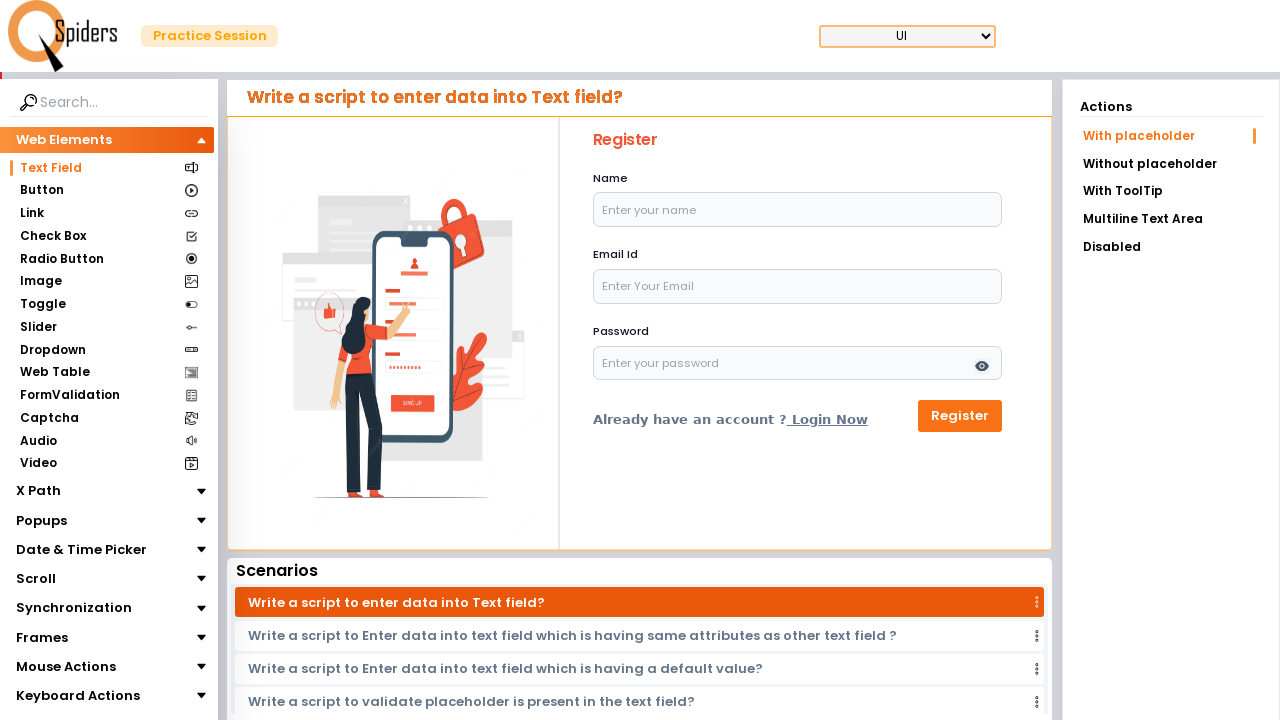

Clicked on Mouse Actions section at (66, 667) on xpath=//section[text()='Mouse Actions']
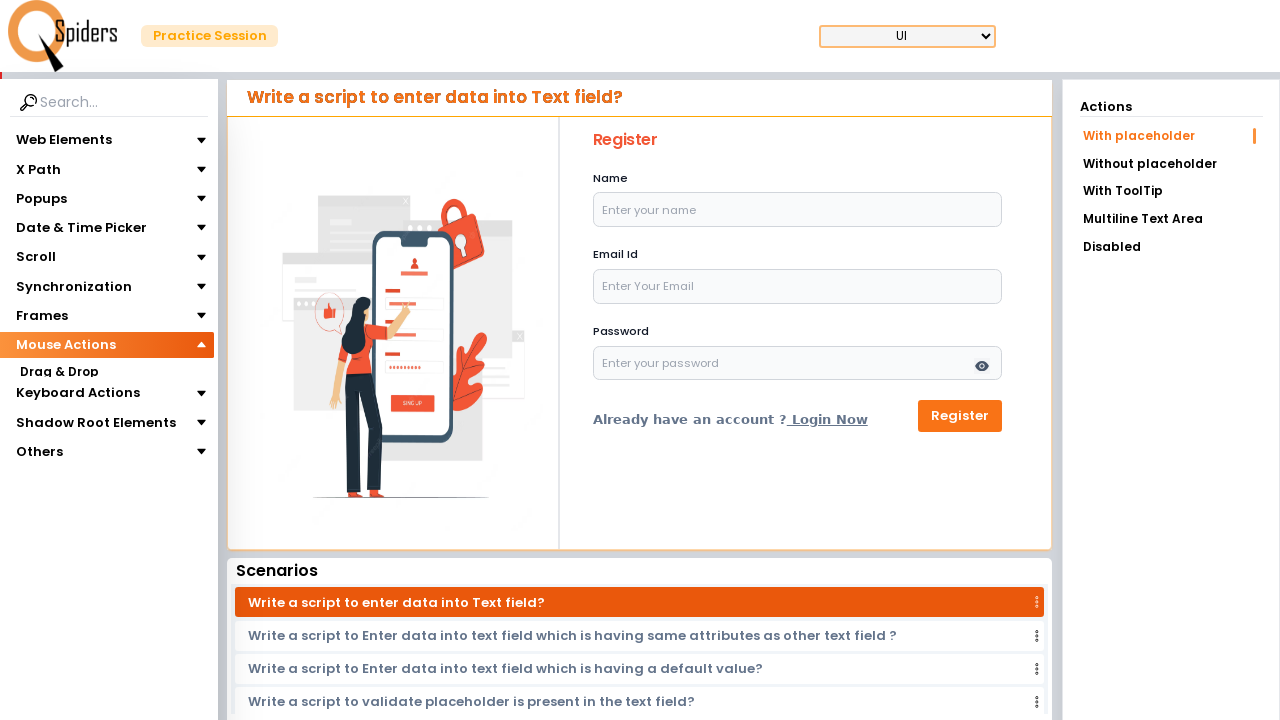

Clicked on Click & Hold section at (58, 418) on xpath=//section[text()='Click & Hold']
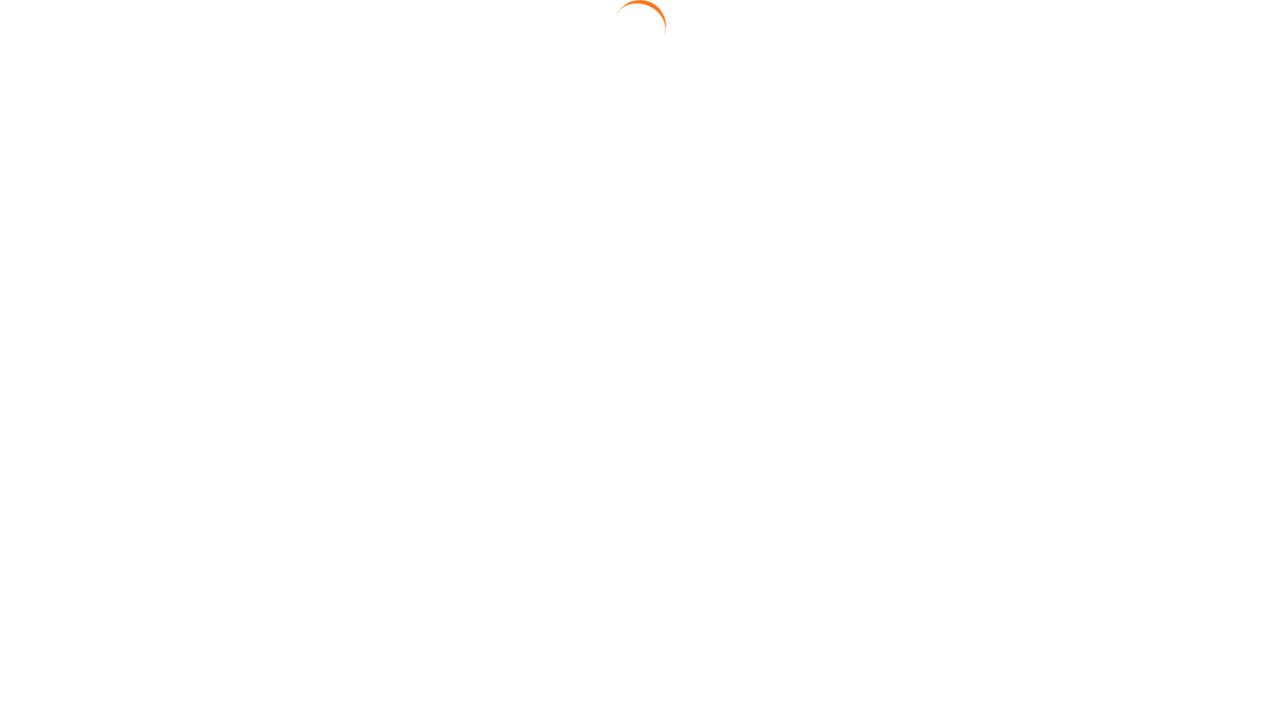

Located circle element for click and hold operation
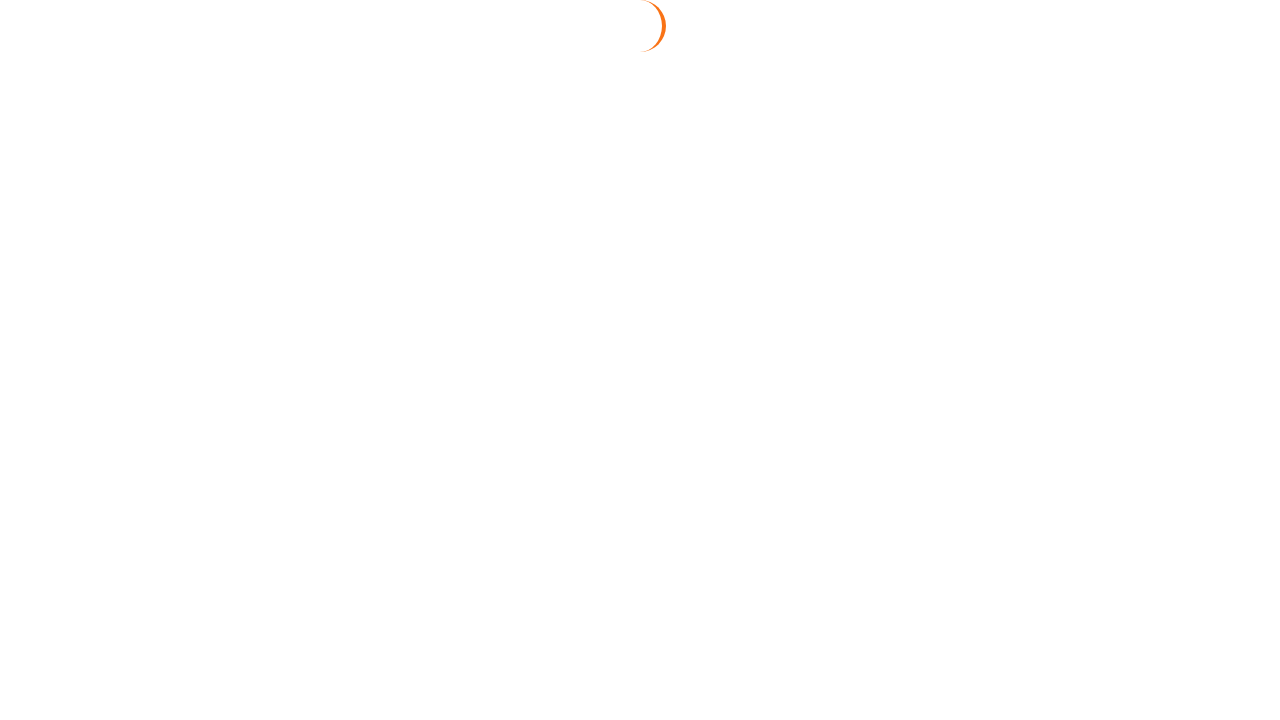

Hovered over circle element at (644, 323) on xpath=//div[@id='circle']
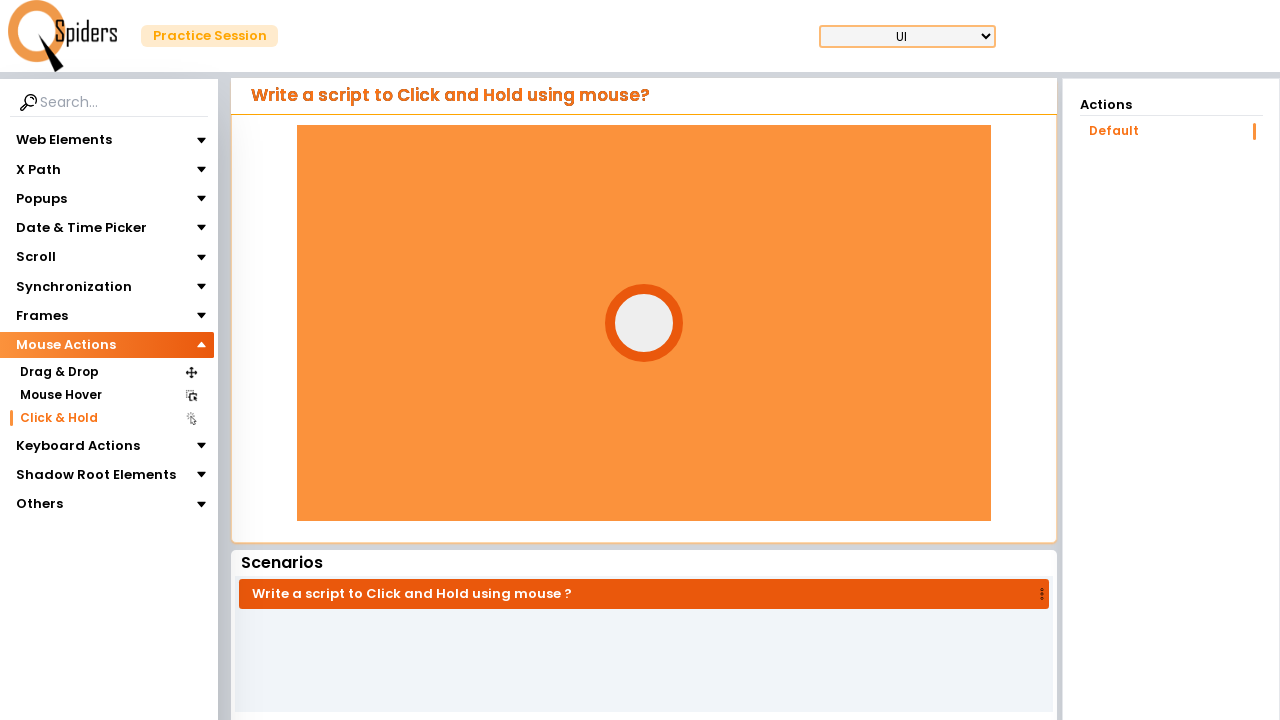

Pressed mouse button down to start click and hold at (644, 323)
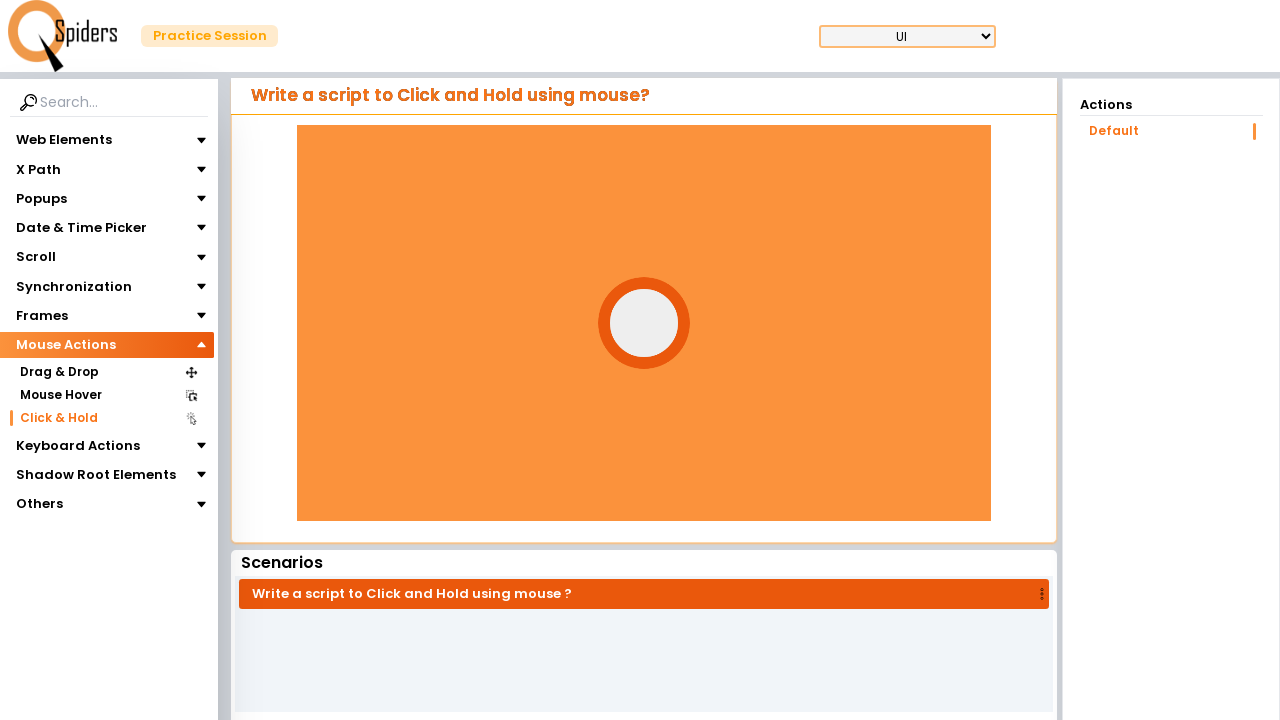

Held mouse button down for 5 seconds
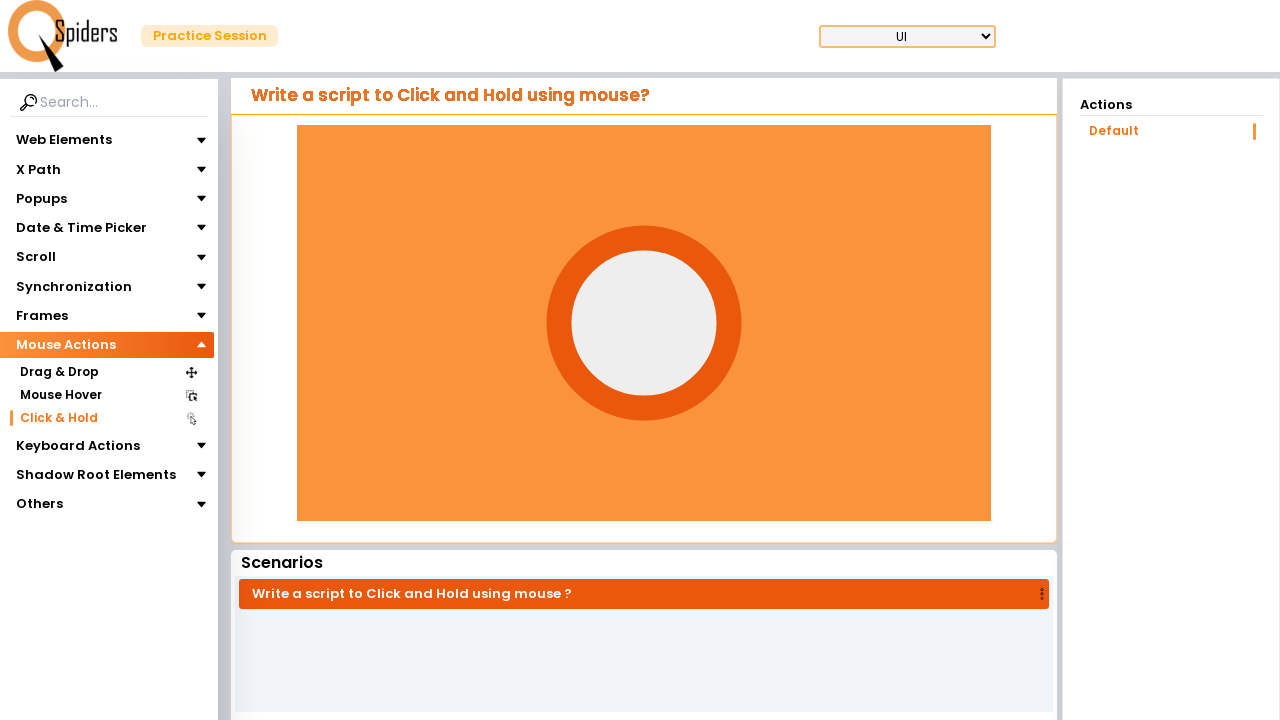

Released mouse button to complete click and hold operation at (644, 323)
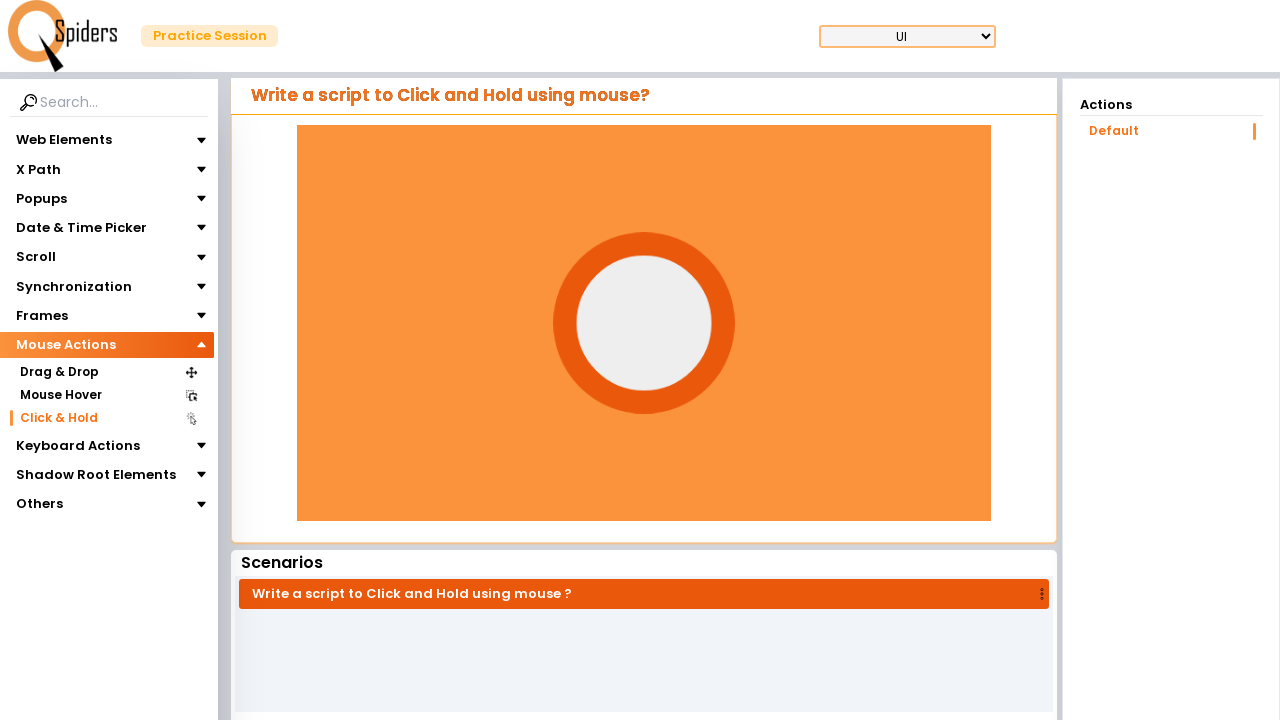

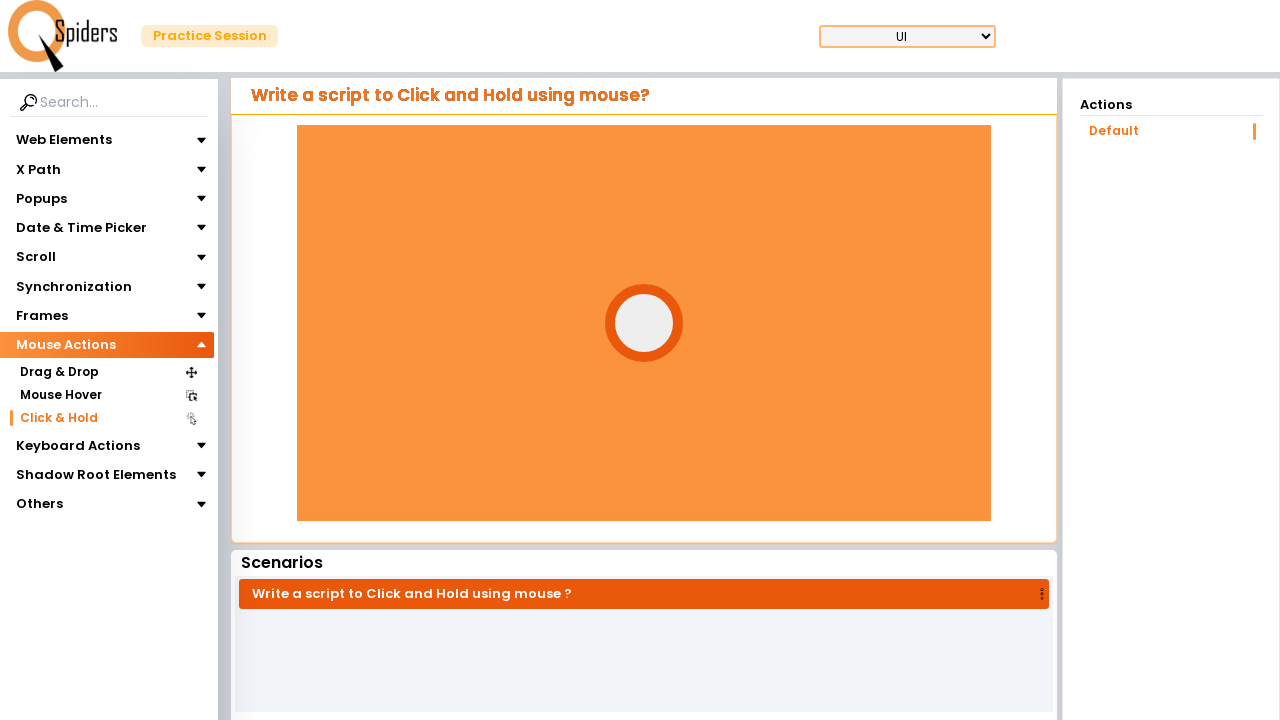